Tests attributes page by verifying various elements are present and clicking a styled button.

Starting URL: https://testpages.herokuapp.com/styled/attributes-test.html

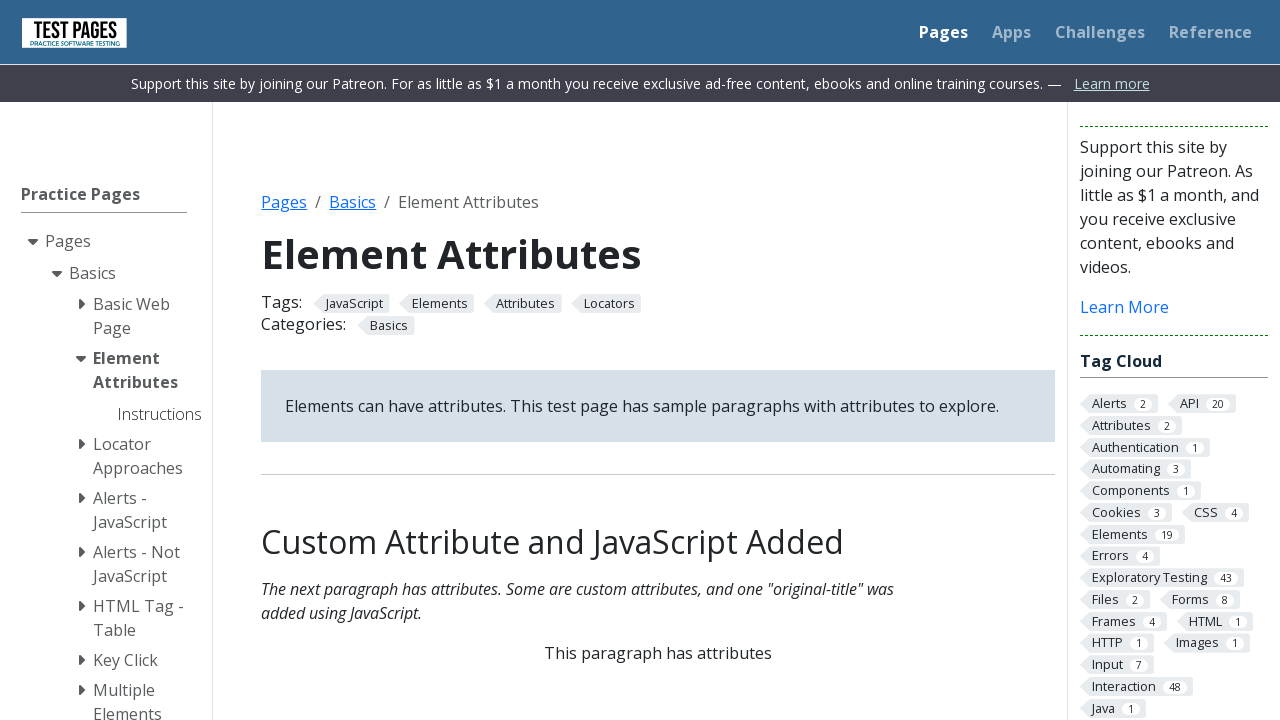

Waited for h2 header to be present
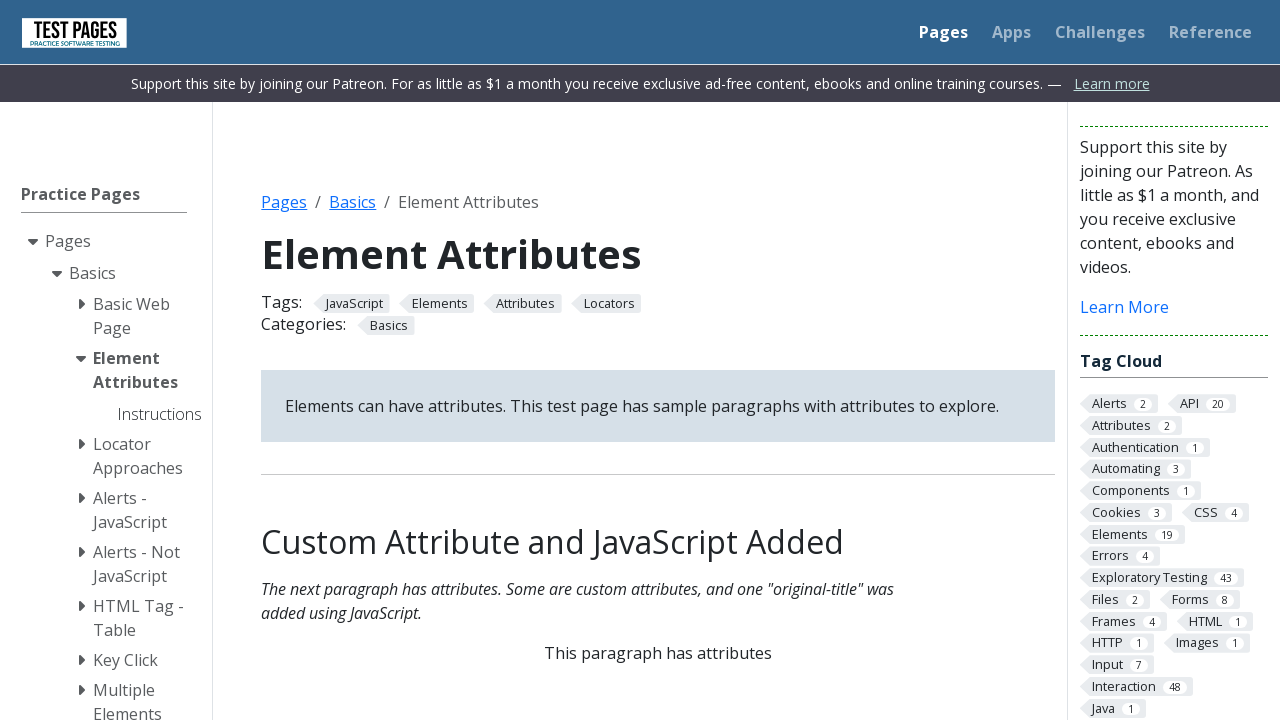

Waited for inline explanation paragraph to be present
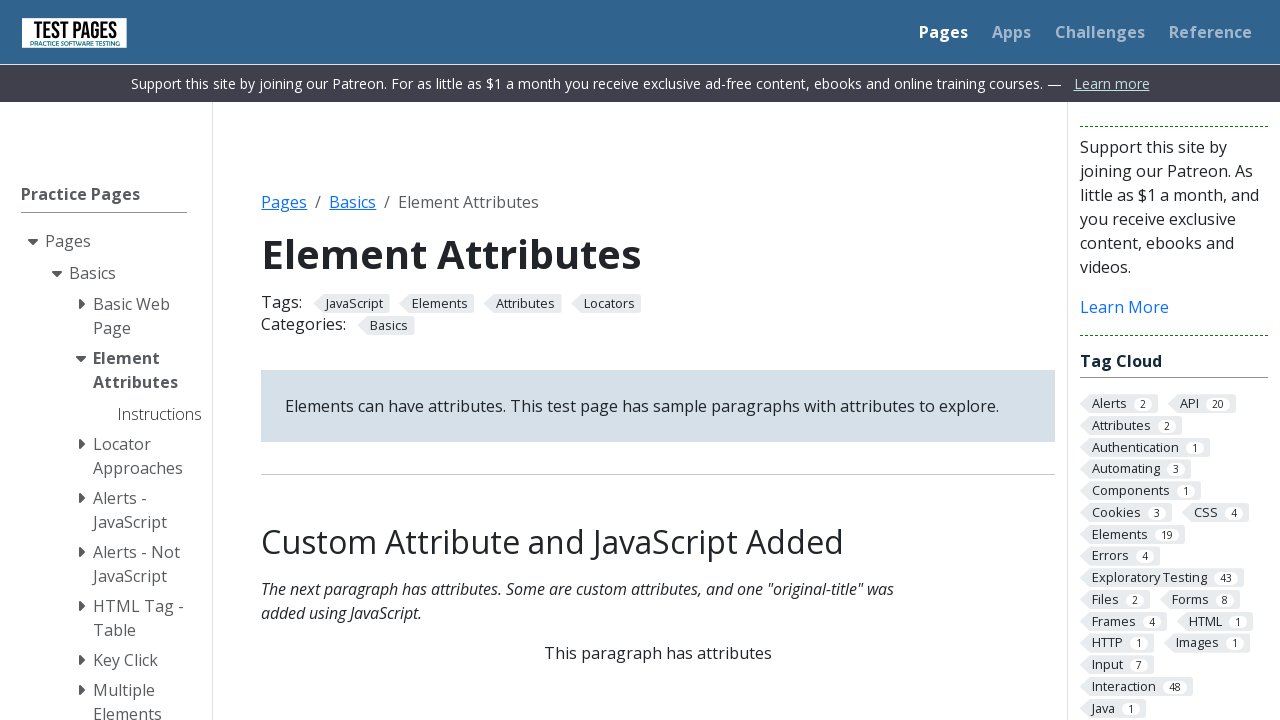

Waited for DOM attributes paragraph to be present
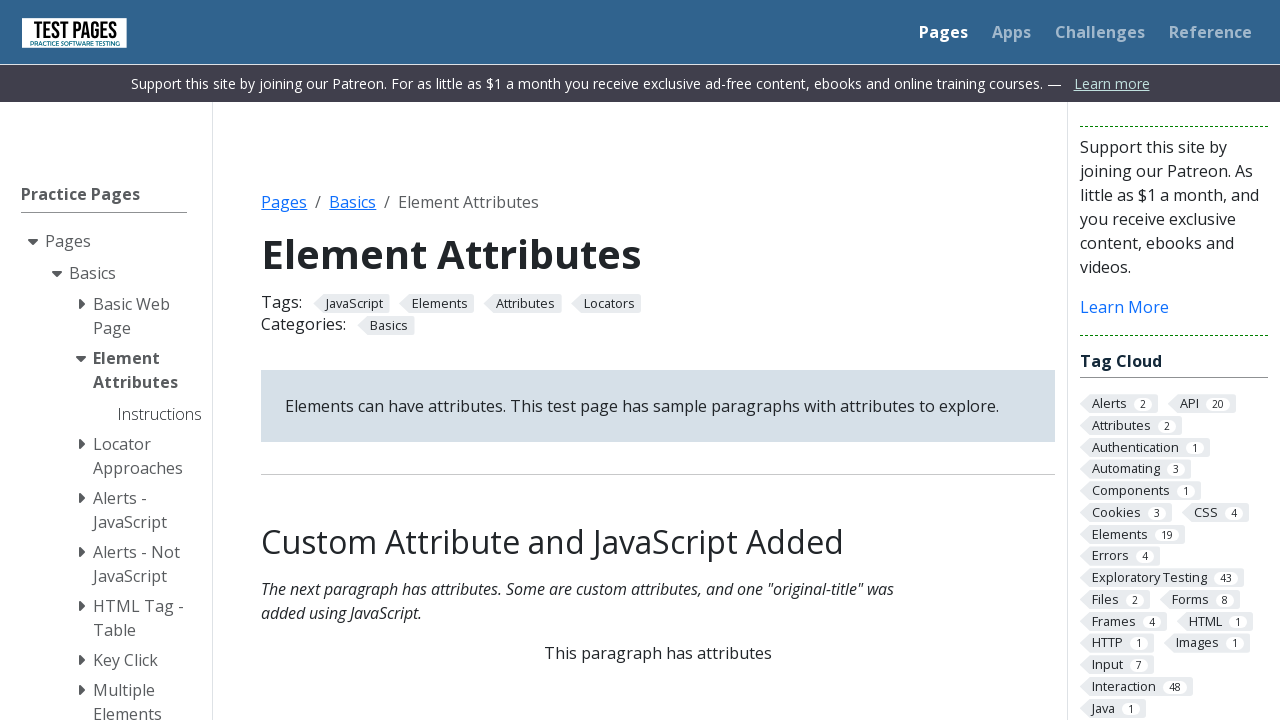

Waited for JS attributes paragraph to be present
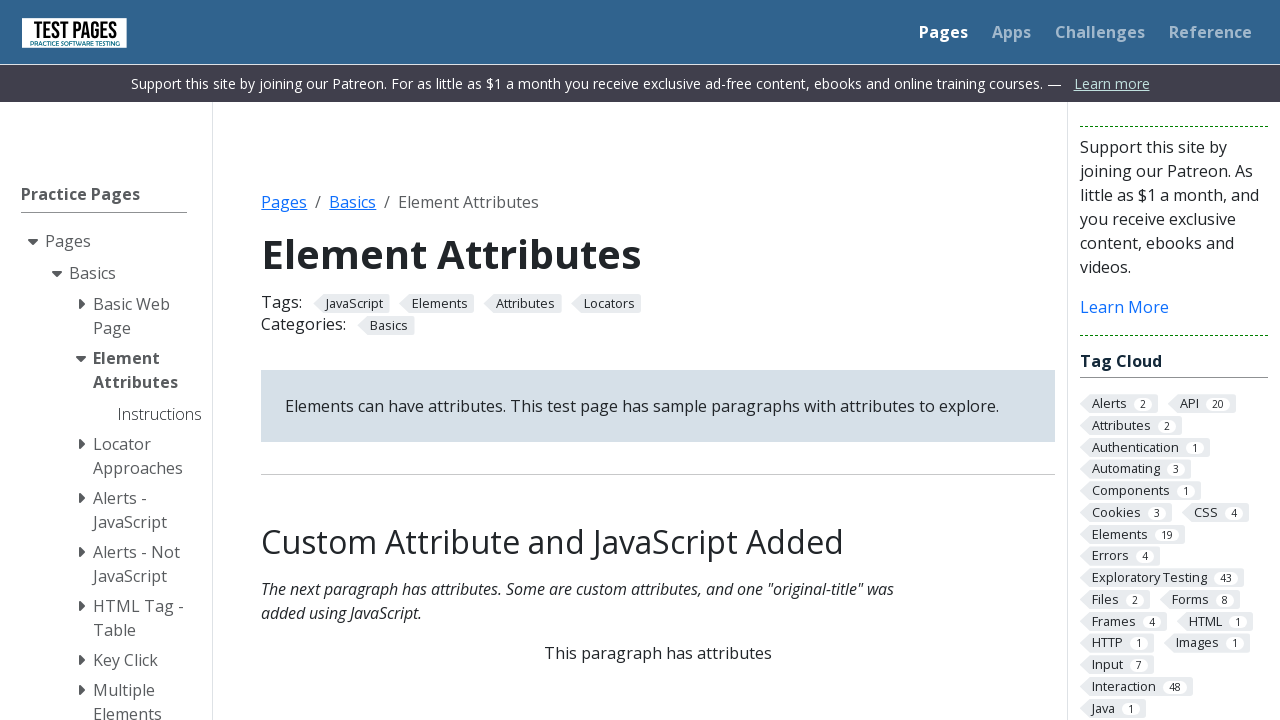

Clicked the styled button at (658, 360) on button.styled-click-button
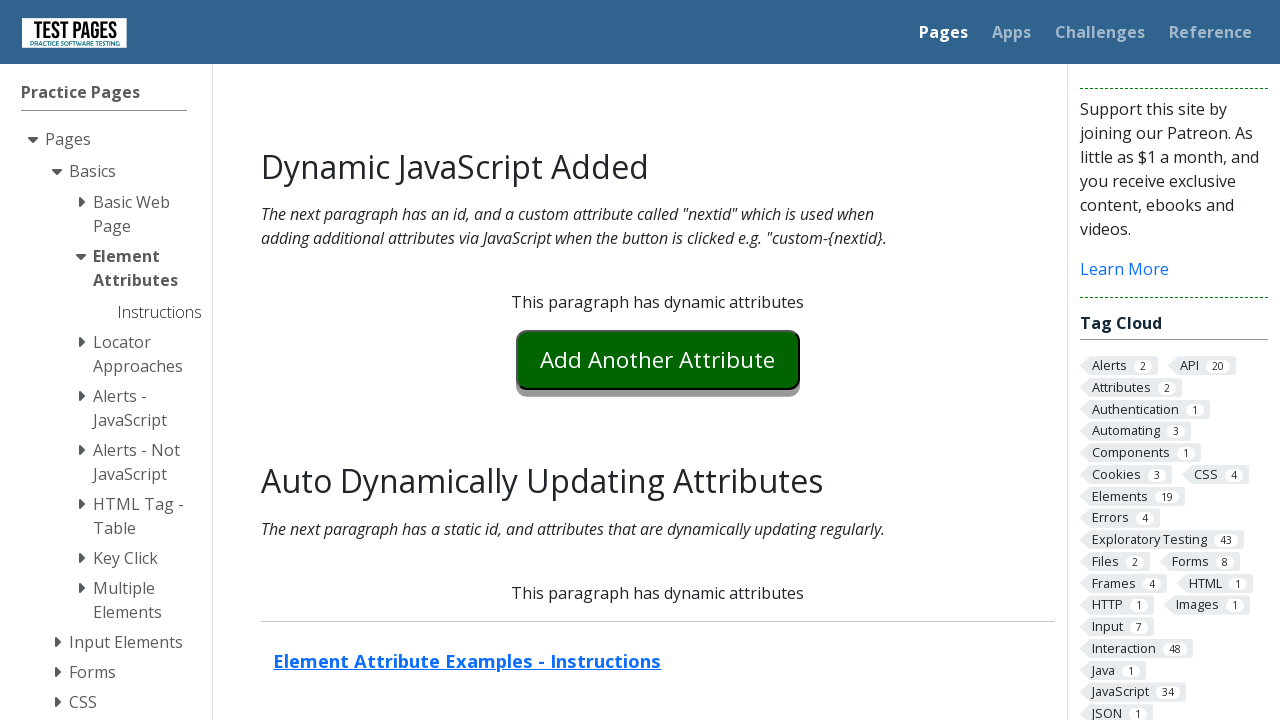

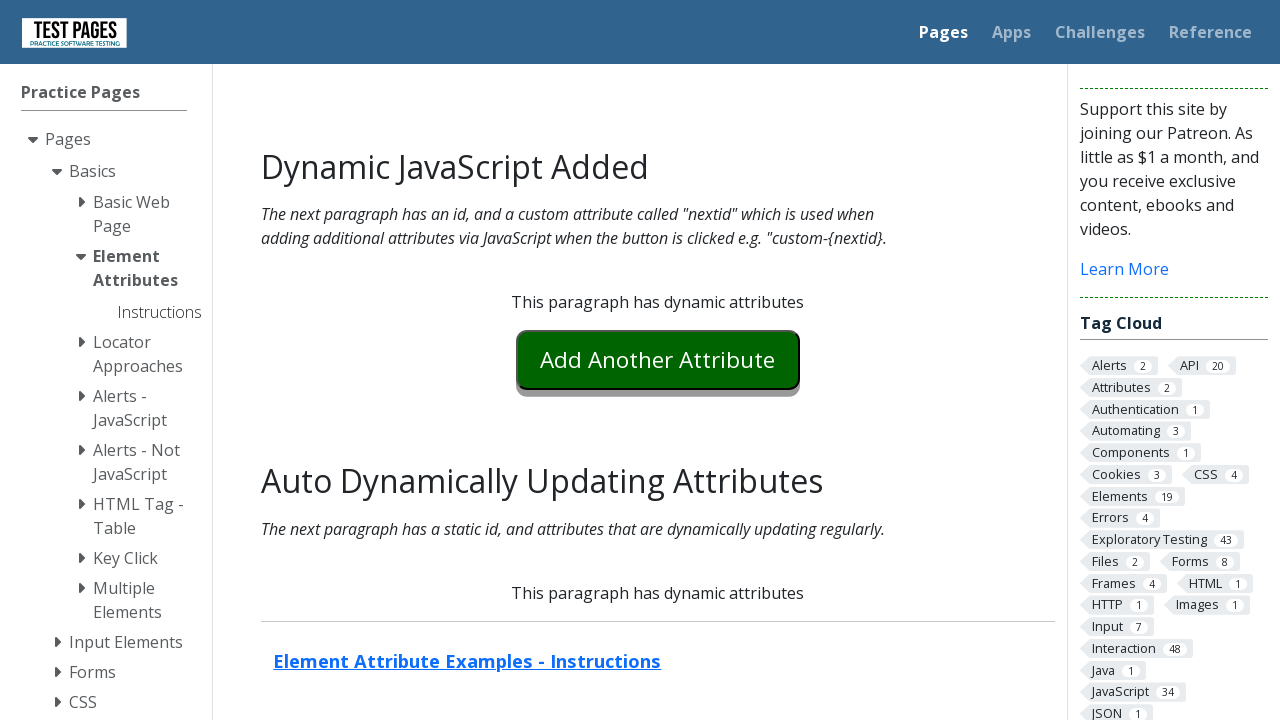